Tests marking all todo items as completed using the toggle all checkbox

Starting URL: https://demo.playwright.dev/todomvc

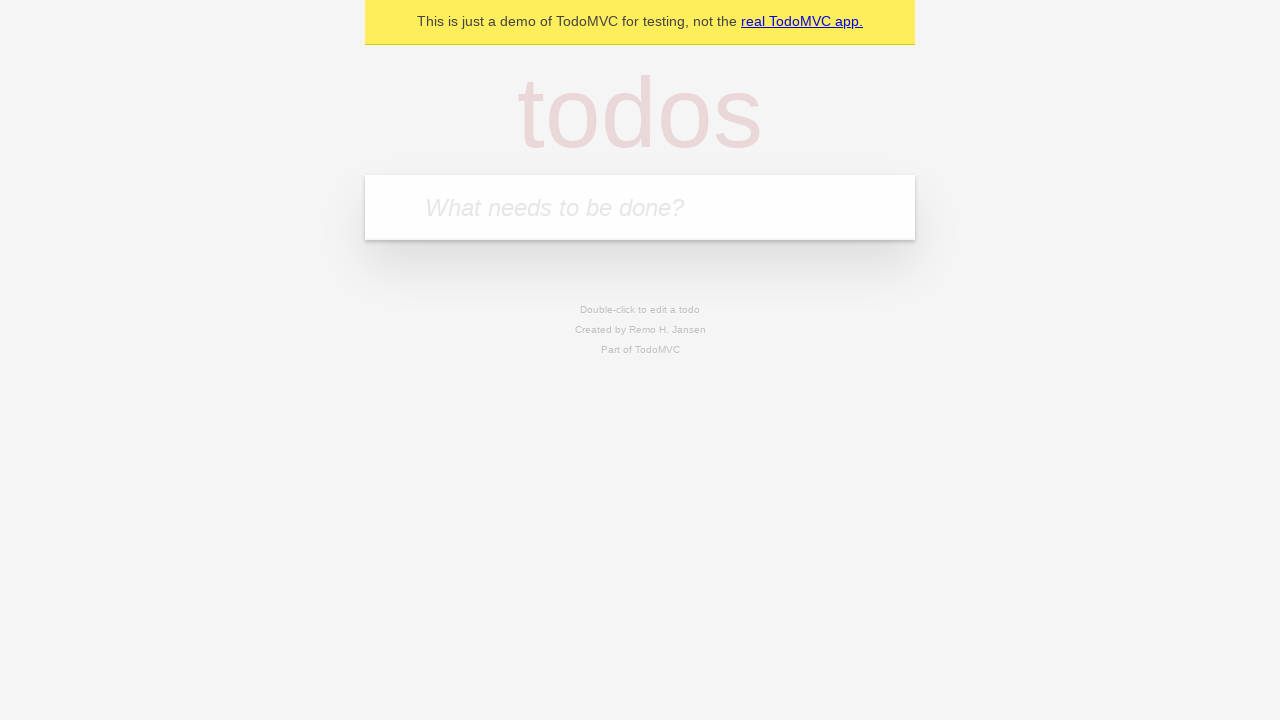

Filled todo input with 'buy some cheese' on internal:attr=[placeholder="What needs to be done?"i]
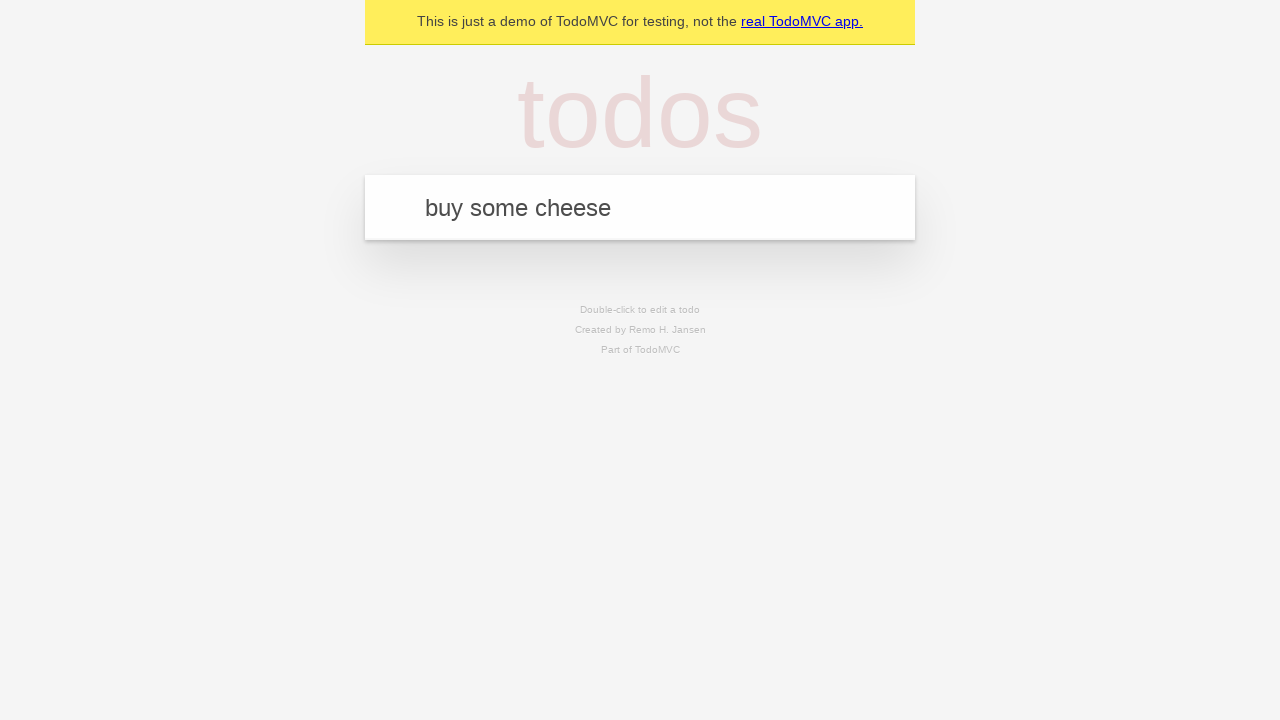

Pressed Enter to create todo 'buy some cheese' on internal:attr=[placeholder="What needs to be done?"i]
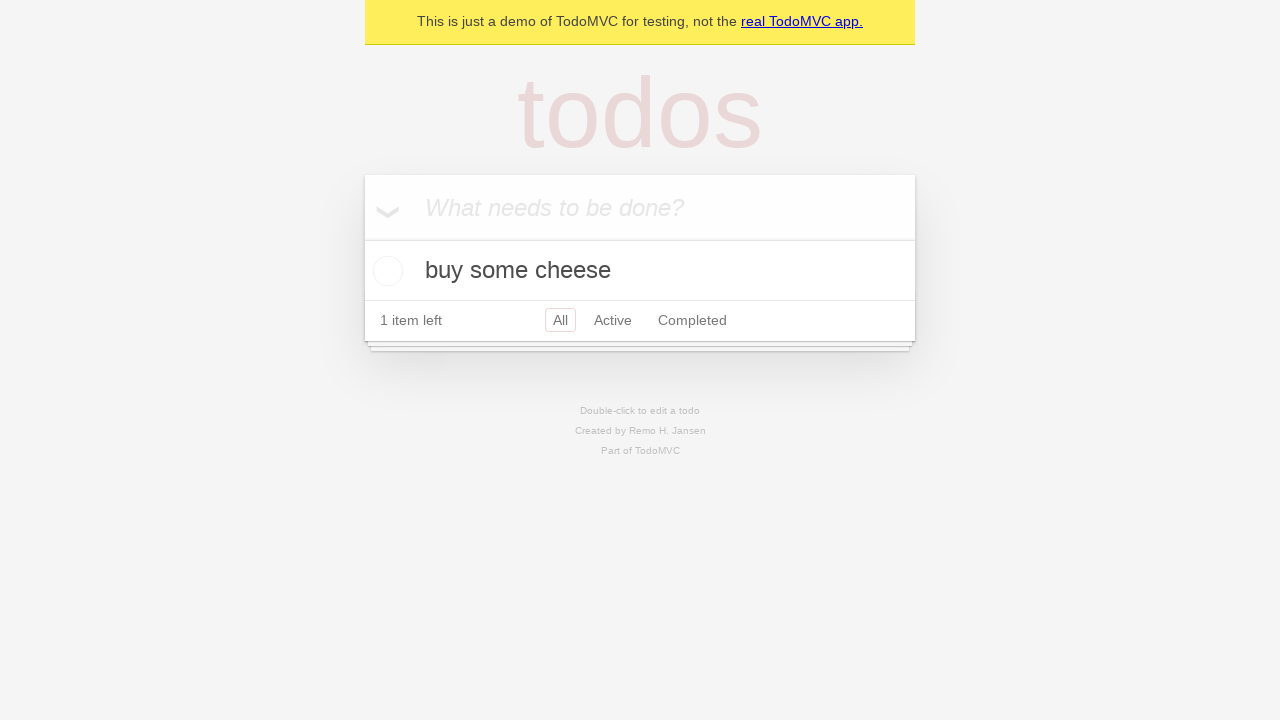

Filled todo input with 'feed the cat' on internal:attr=[placeholder="What needs to be done?"i]
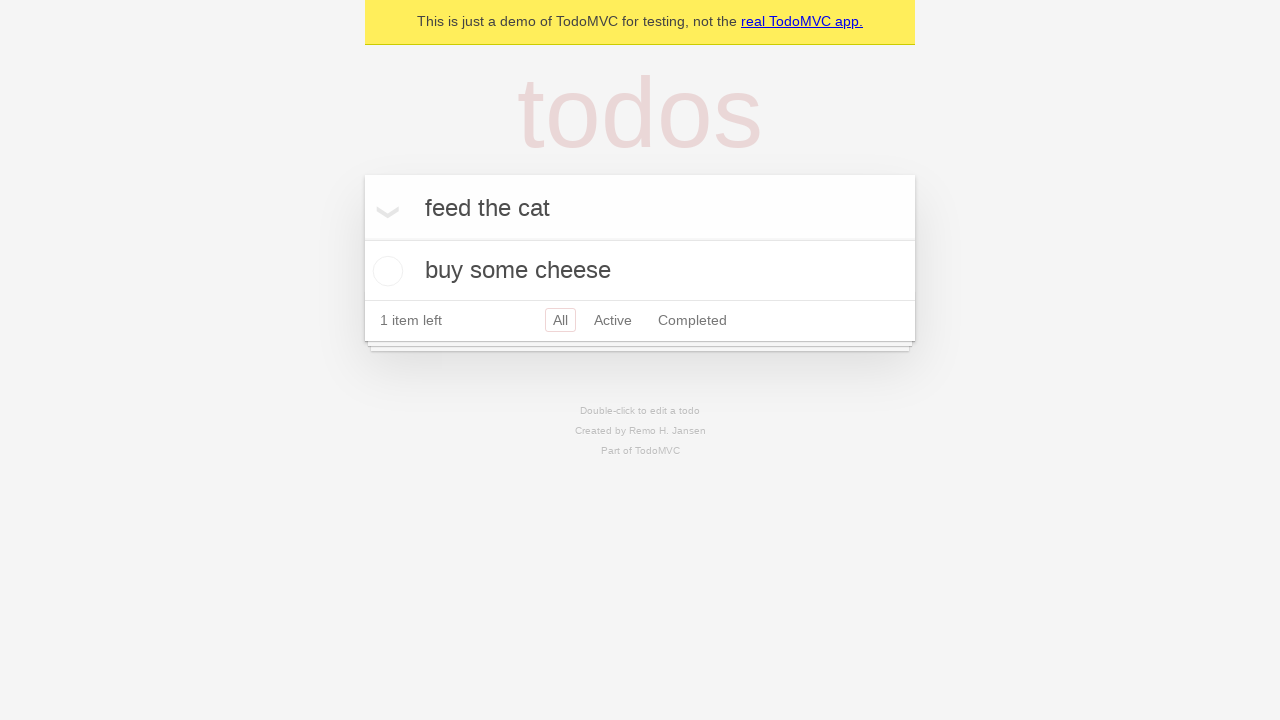

Pressed Enter to create todo 'feed the cat' on internal:attr=[placeholder="What needs to be done?"i]
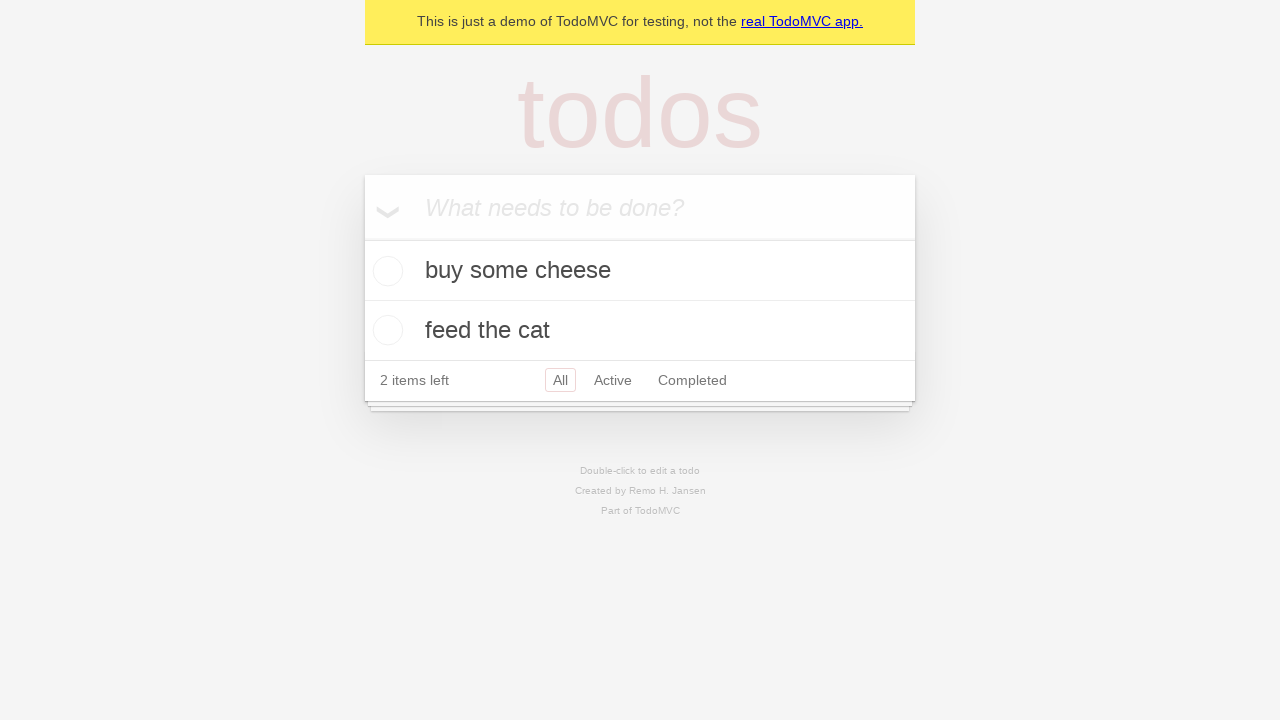

Filled todo input with 'book a doctors appointment' on internal:attr=[placeholder="What needs to be done?"i]
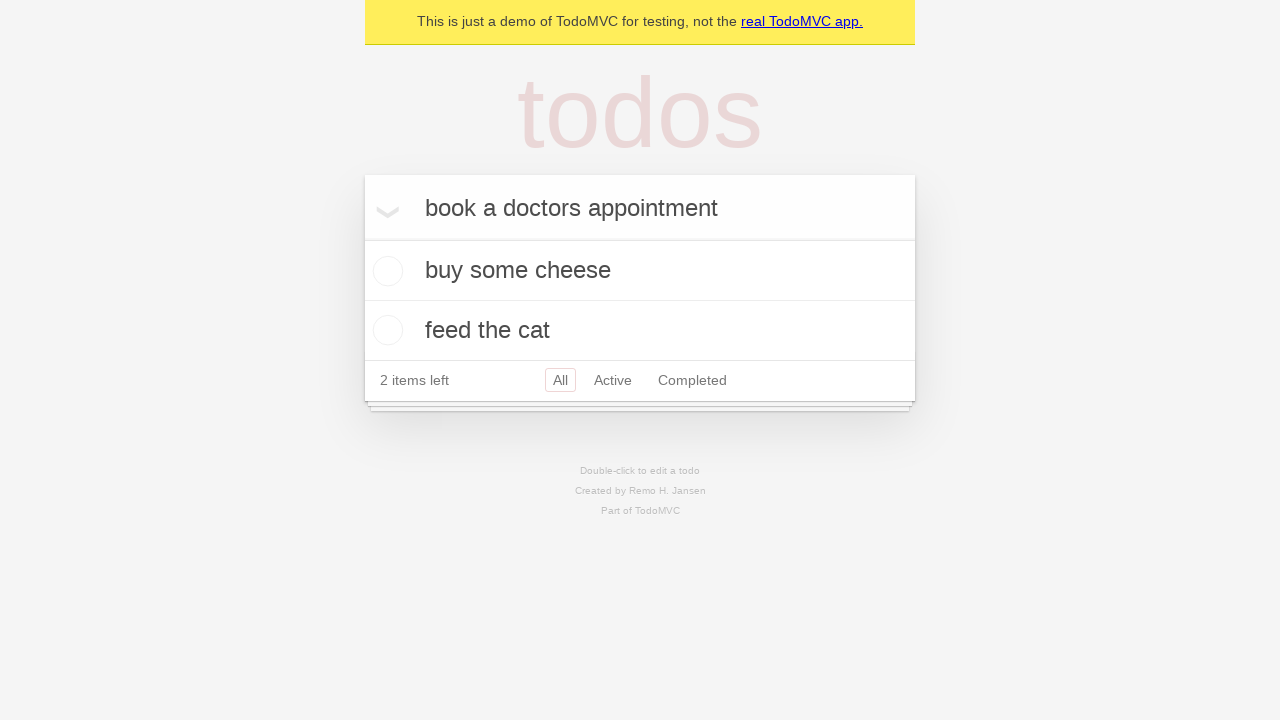

Pressed Enter to create todo 'book a doctors appointment' on internal:attr=[placeholder="What needs to be done?"i]
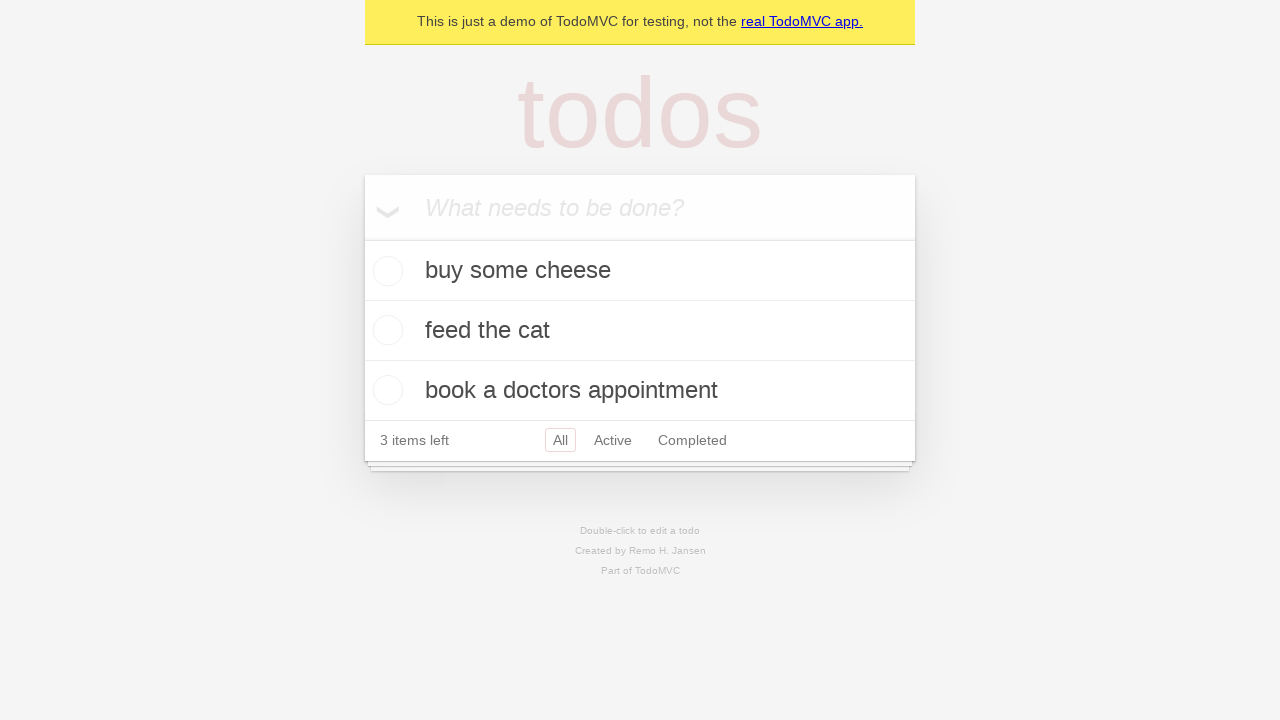

Waited for all 3 todo items to be created
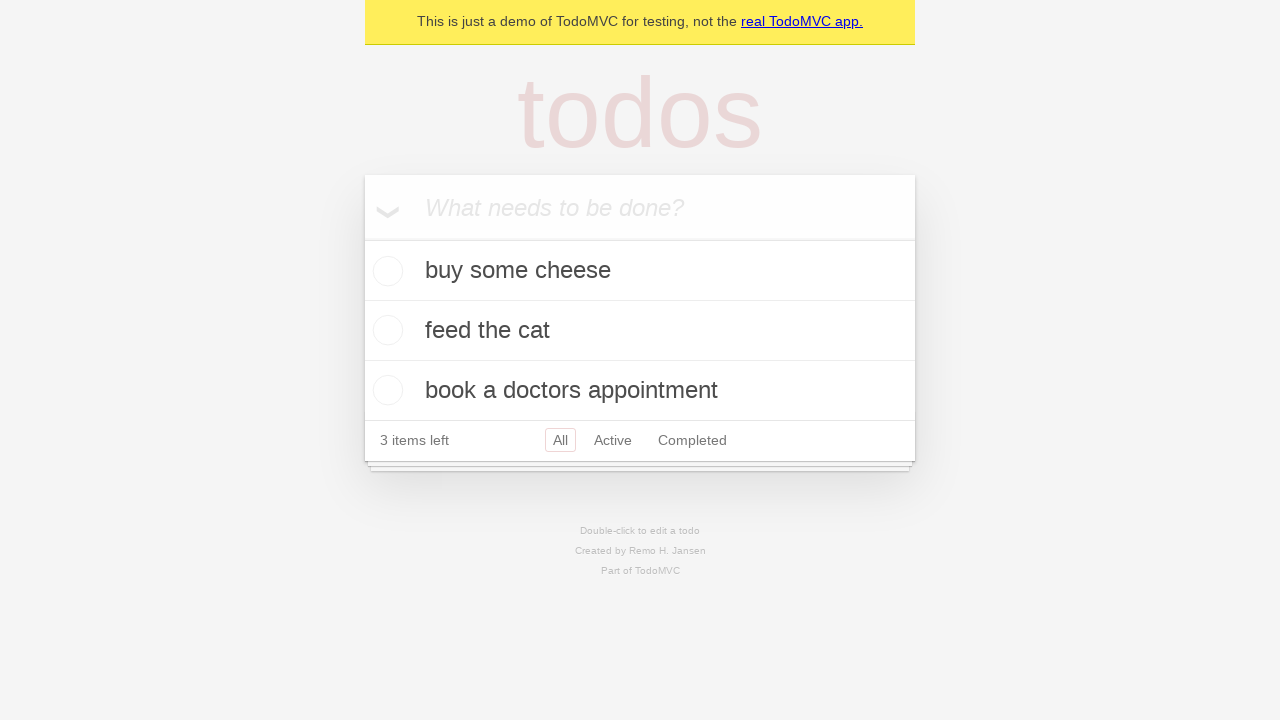

Clicked 'Mark all as complete' checkbox at (362, 238) on internal:label="Mark all as complete"i
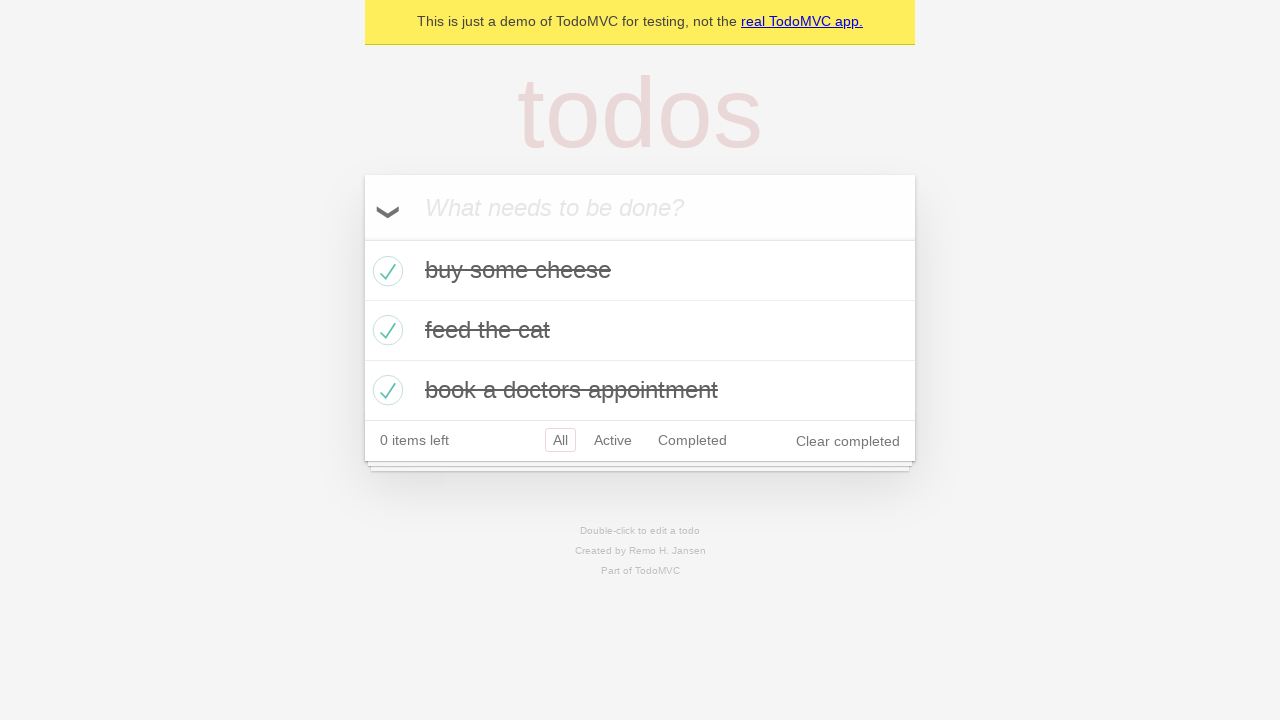

Waited 500ms for all todos to be marked as completed
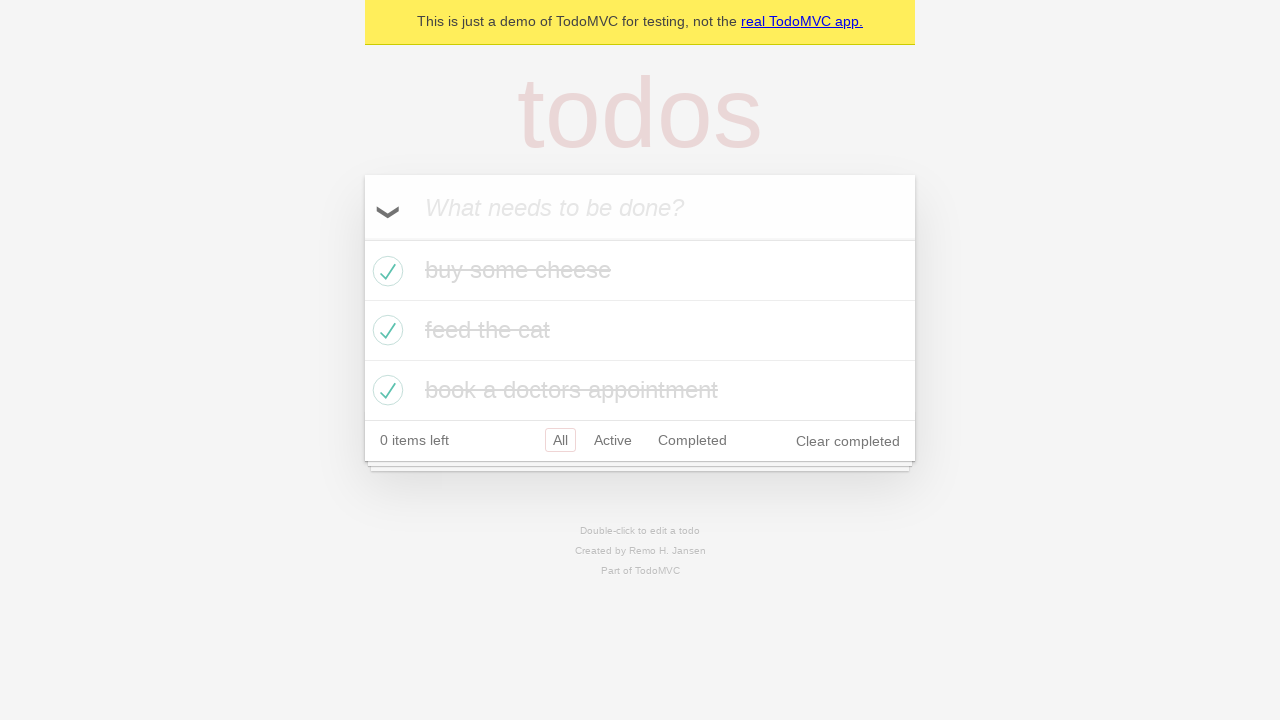

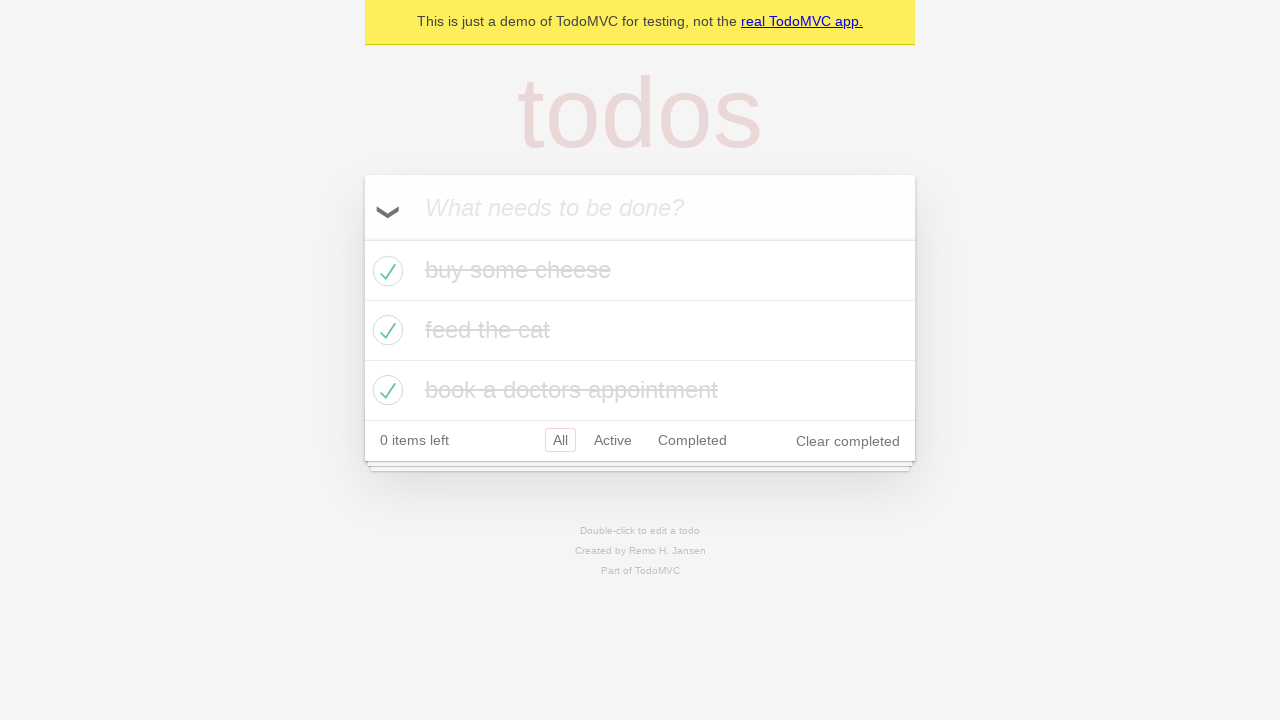